Adds Orange to cart and clicks on the cart icon to open cart preview

Starting URL: https://rahulshettyacademy.com/seleniumPractise/#/

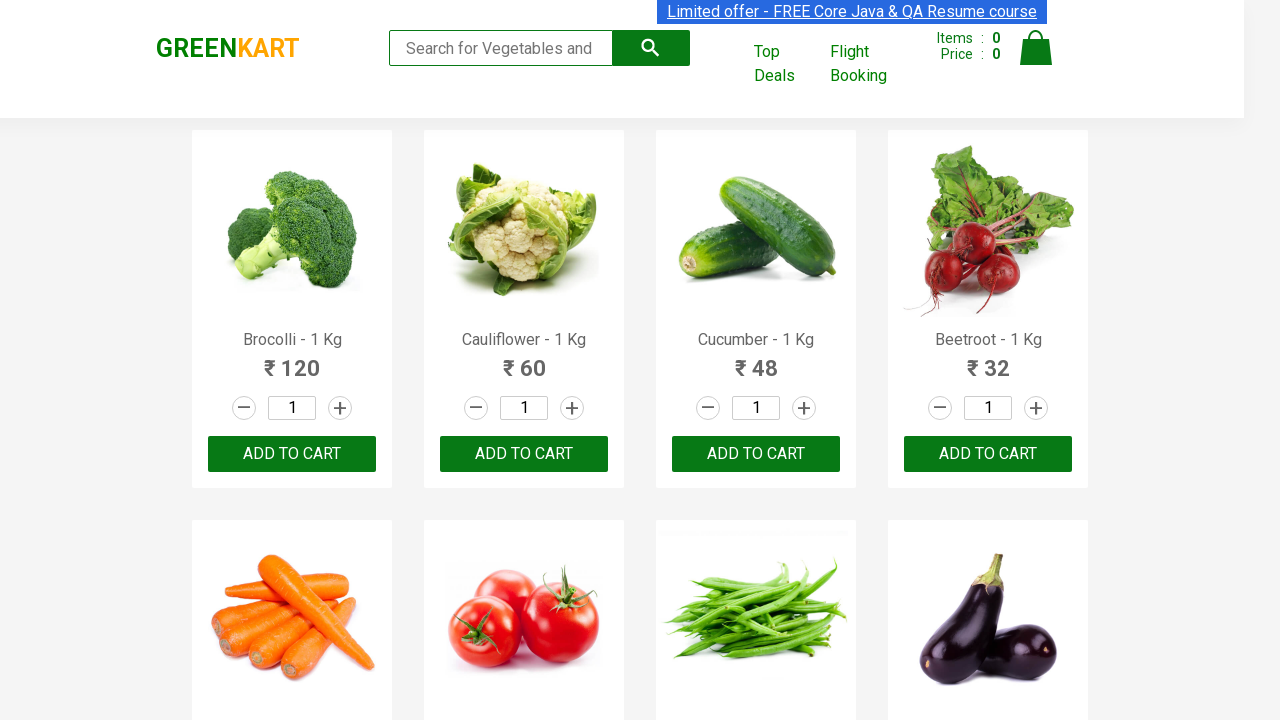

Located Orange product element
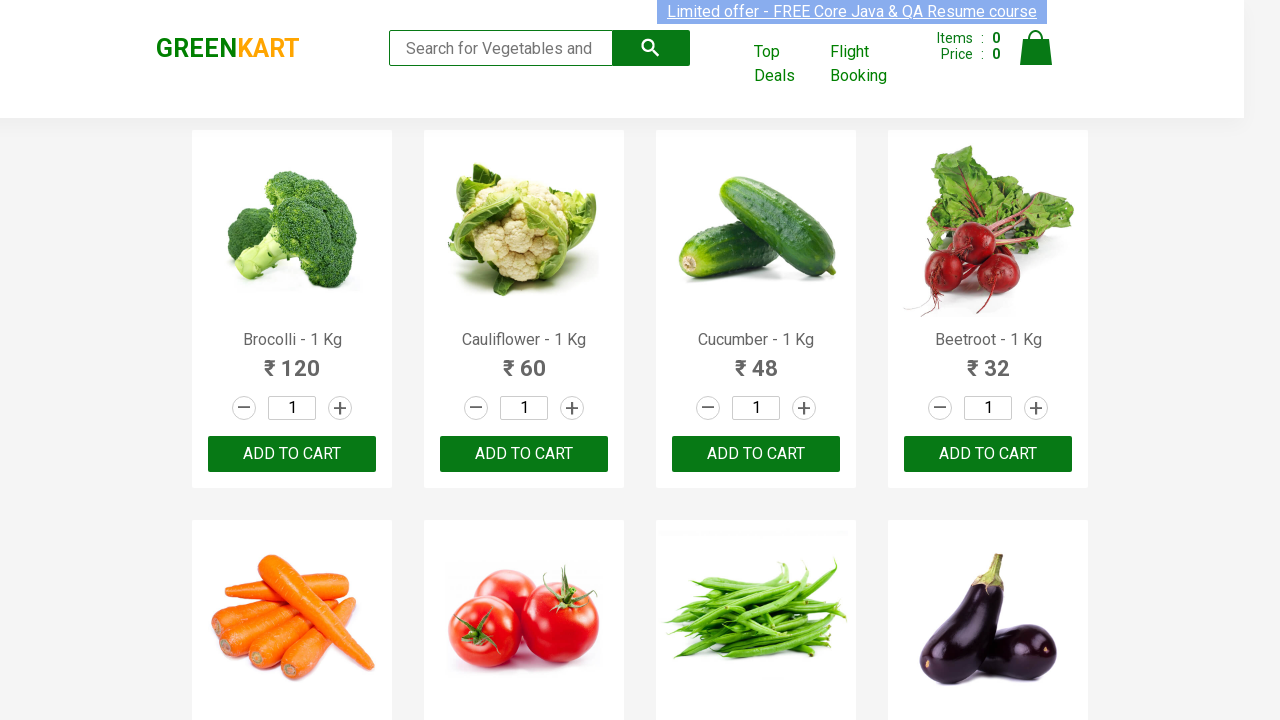

Clicked ADD TO CART button for Orange product at (988, 360) on .product:has-text('Orange') >> nth=0 >> button:has-text('ADD TO CART')
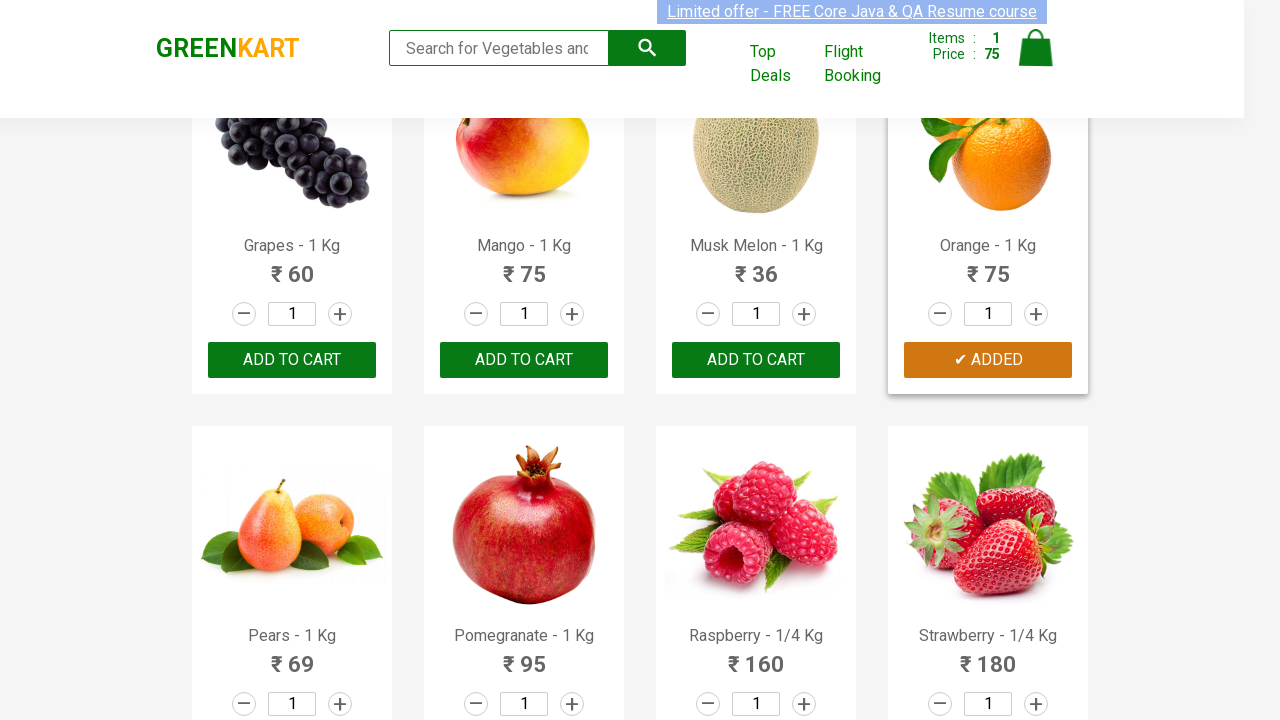

Clicked cart icon to open cart preview at (1036, 59) on .cart-icon
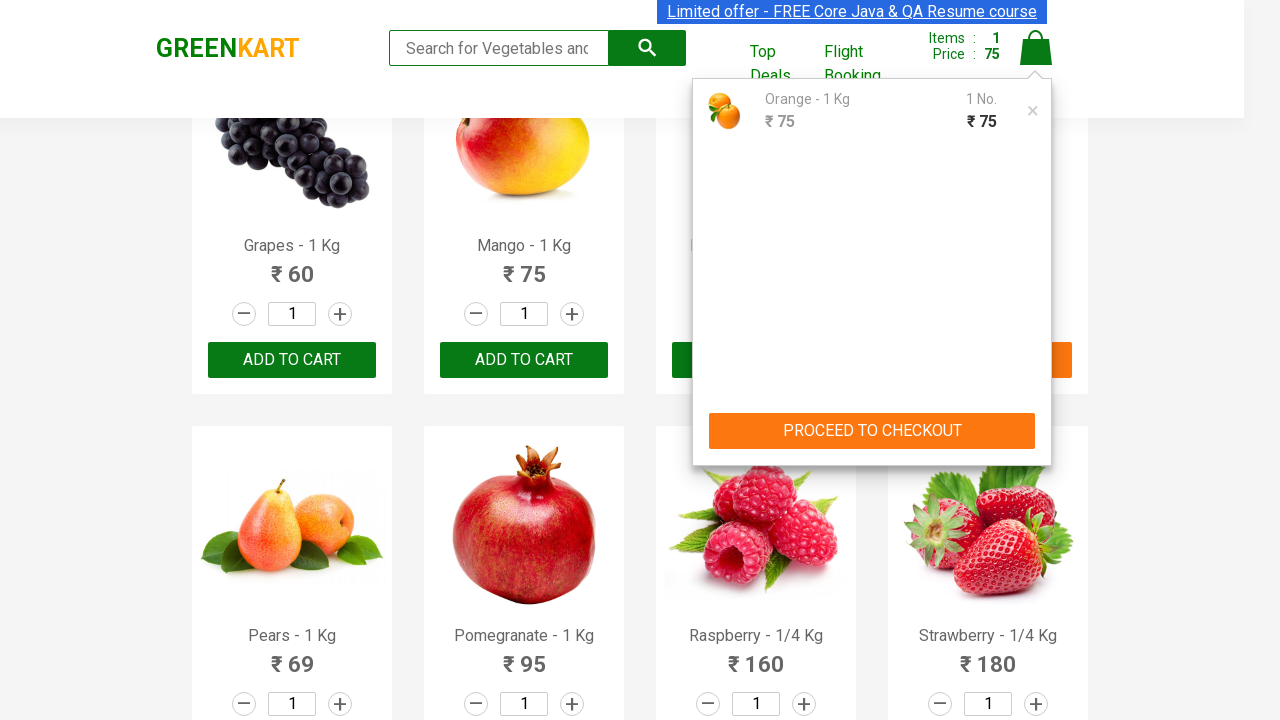

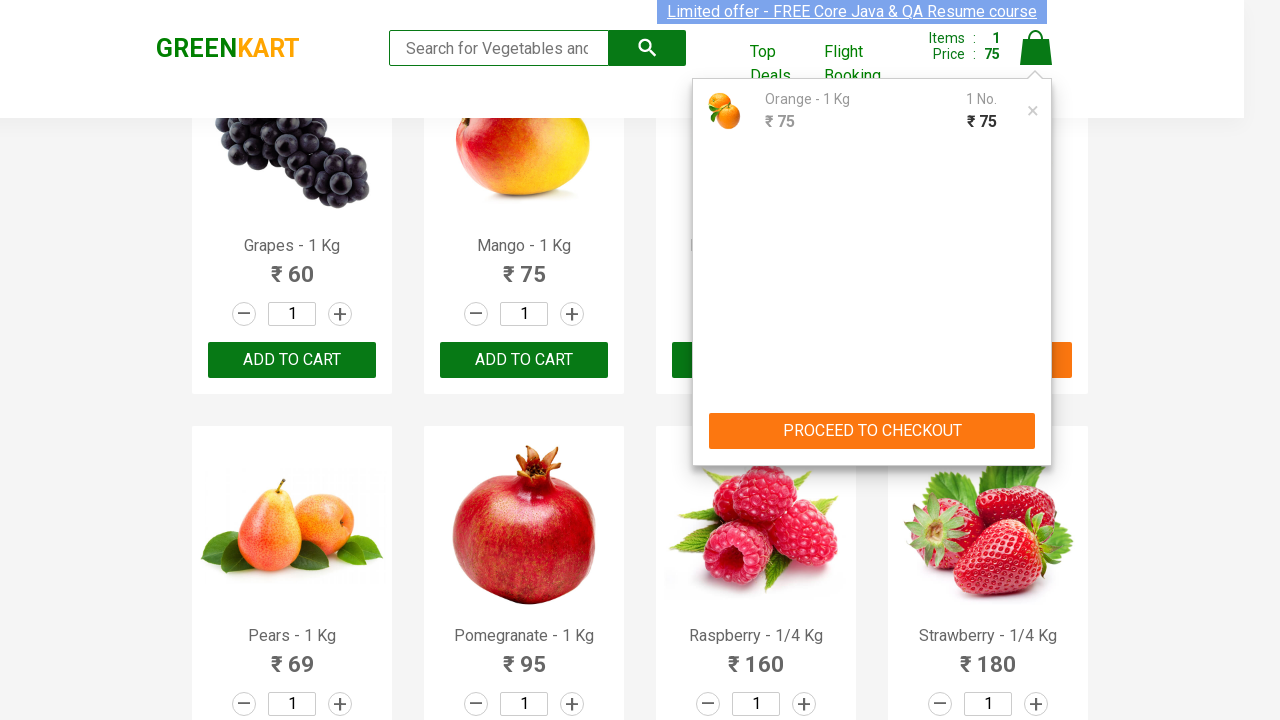